Navigates to the TireRack homepage, maximizes the window, and waits for the page to fully load to verify it renders correctly.

Starting URL: https://www.tirerack.com/content/tirerack/desktop/en/homepage.html

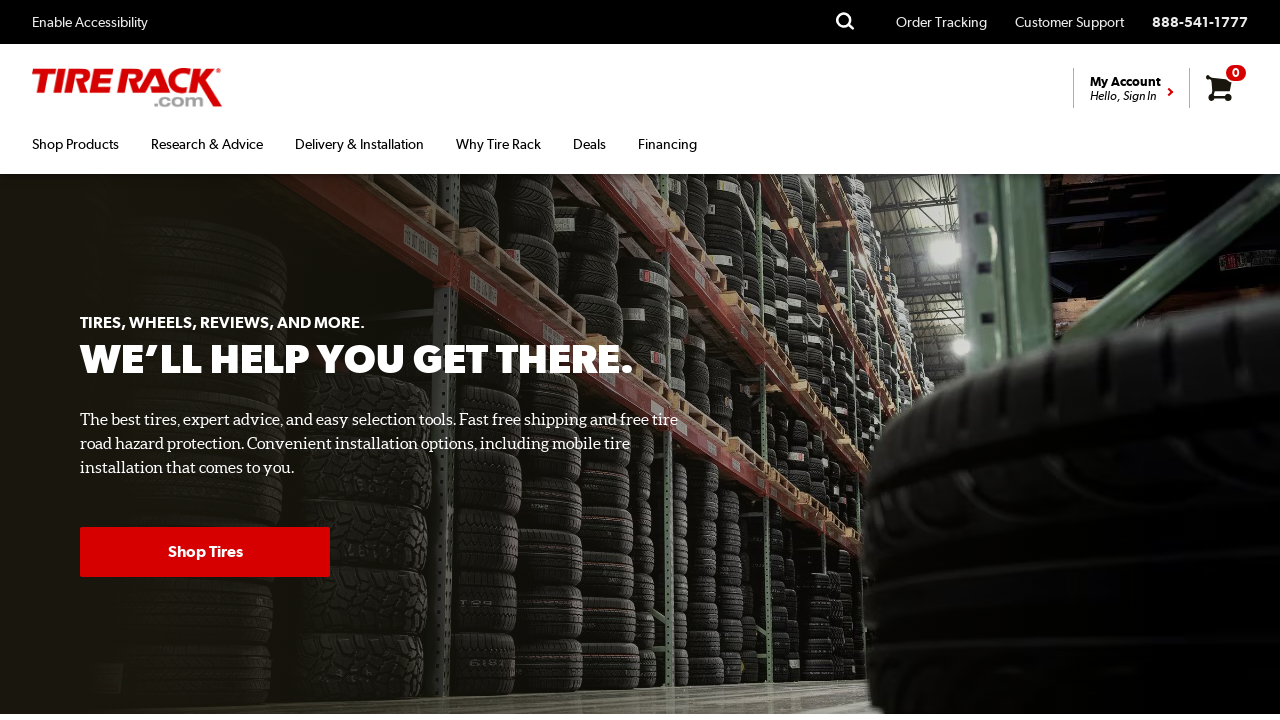

Set viewport size to 1920x1080 to maximize window
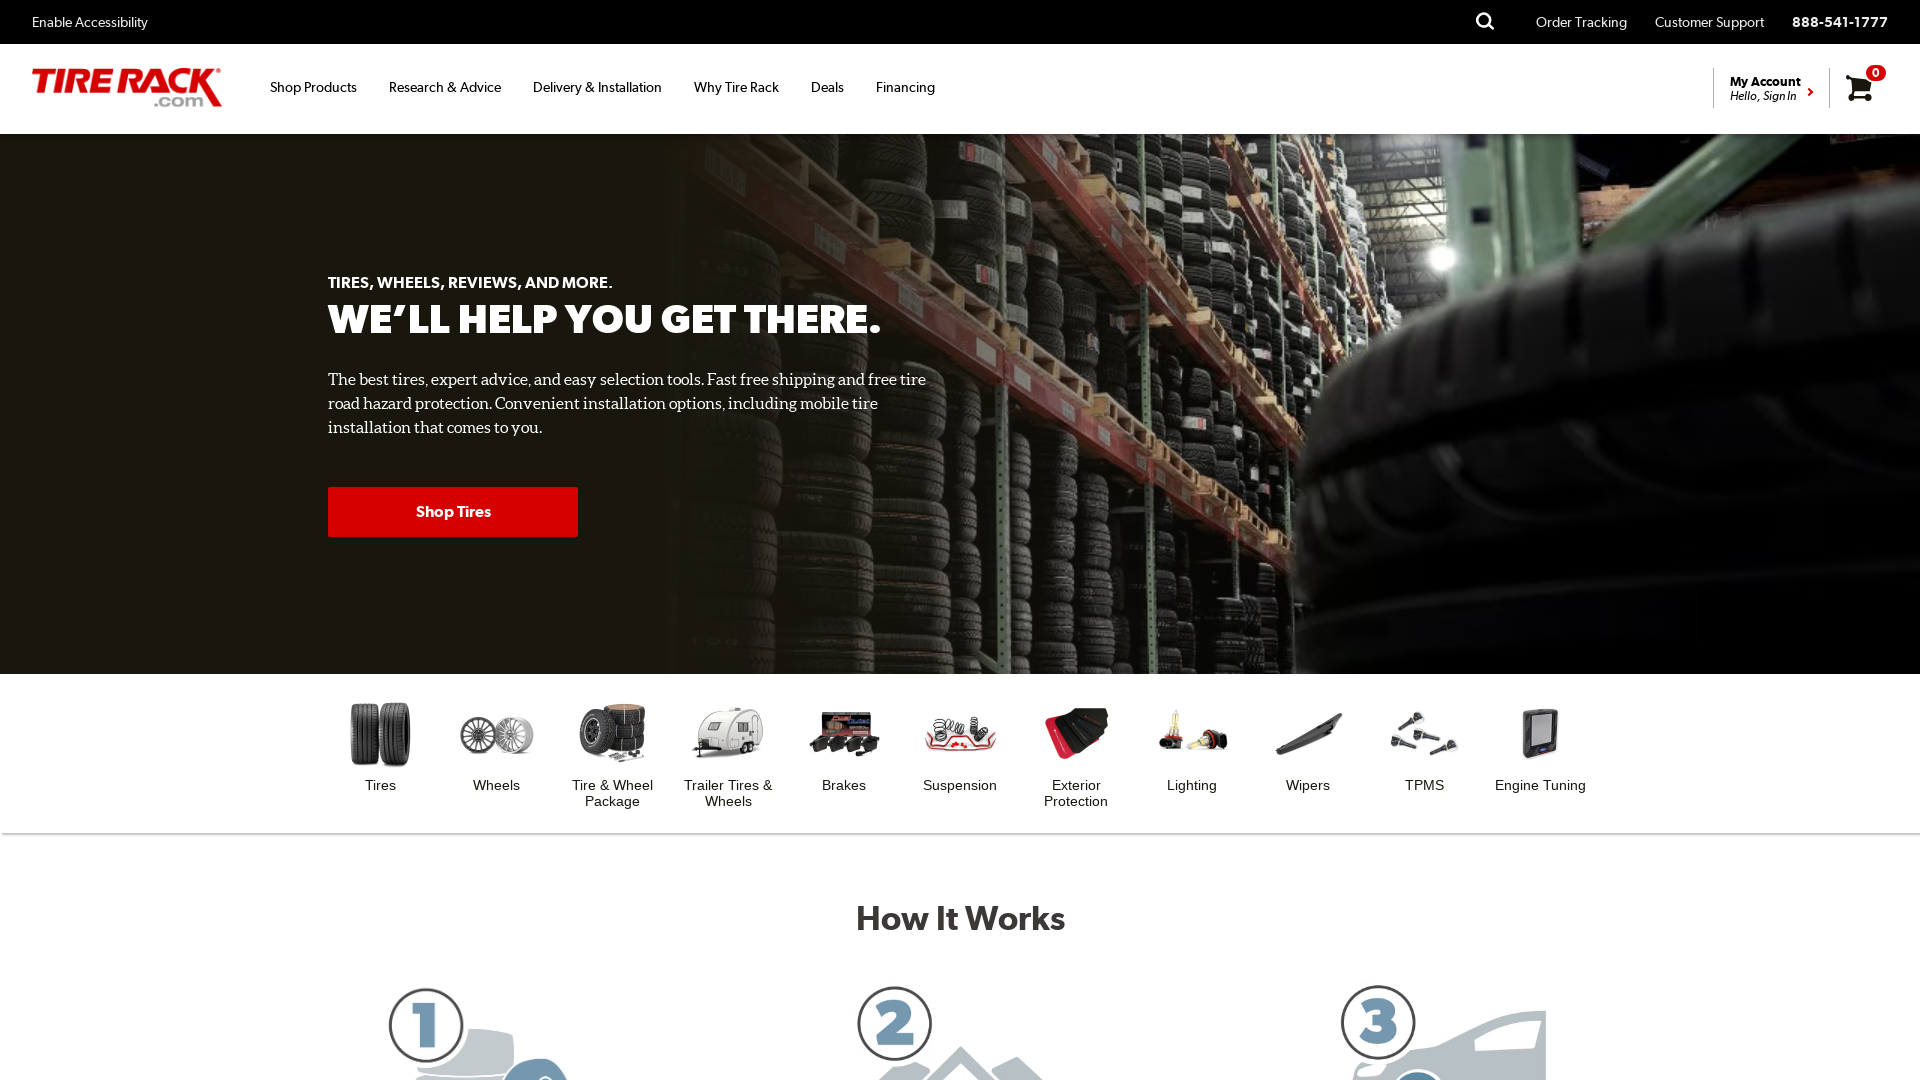

Waited for page to reach networkidle state
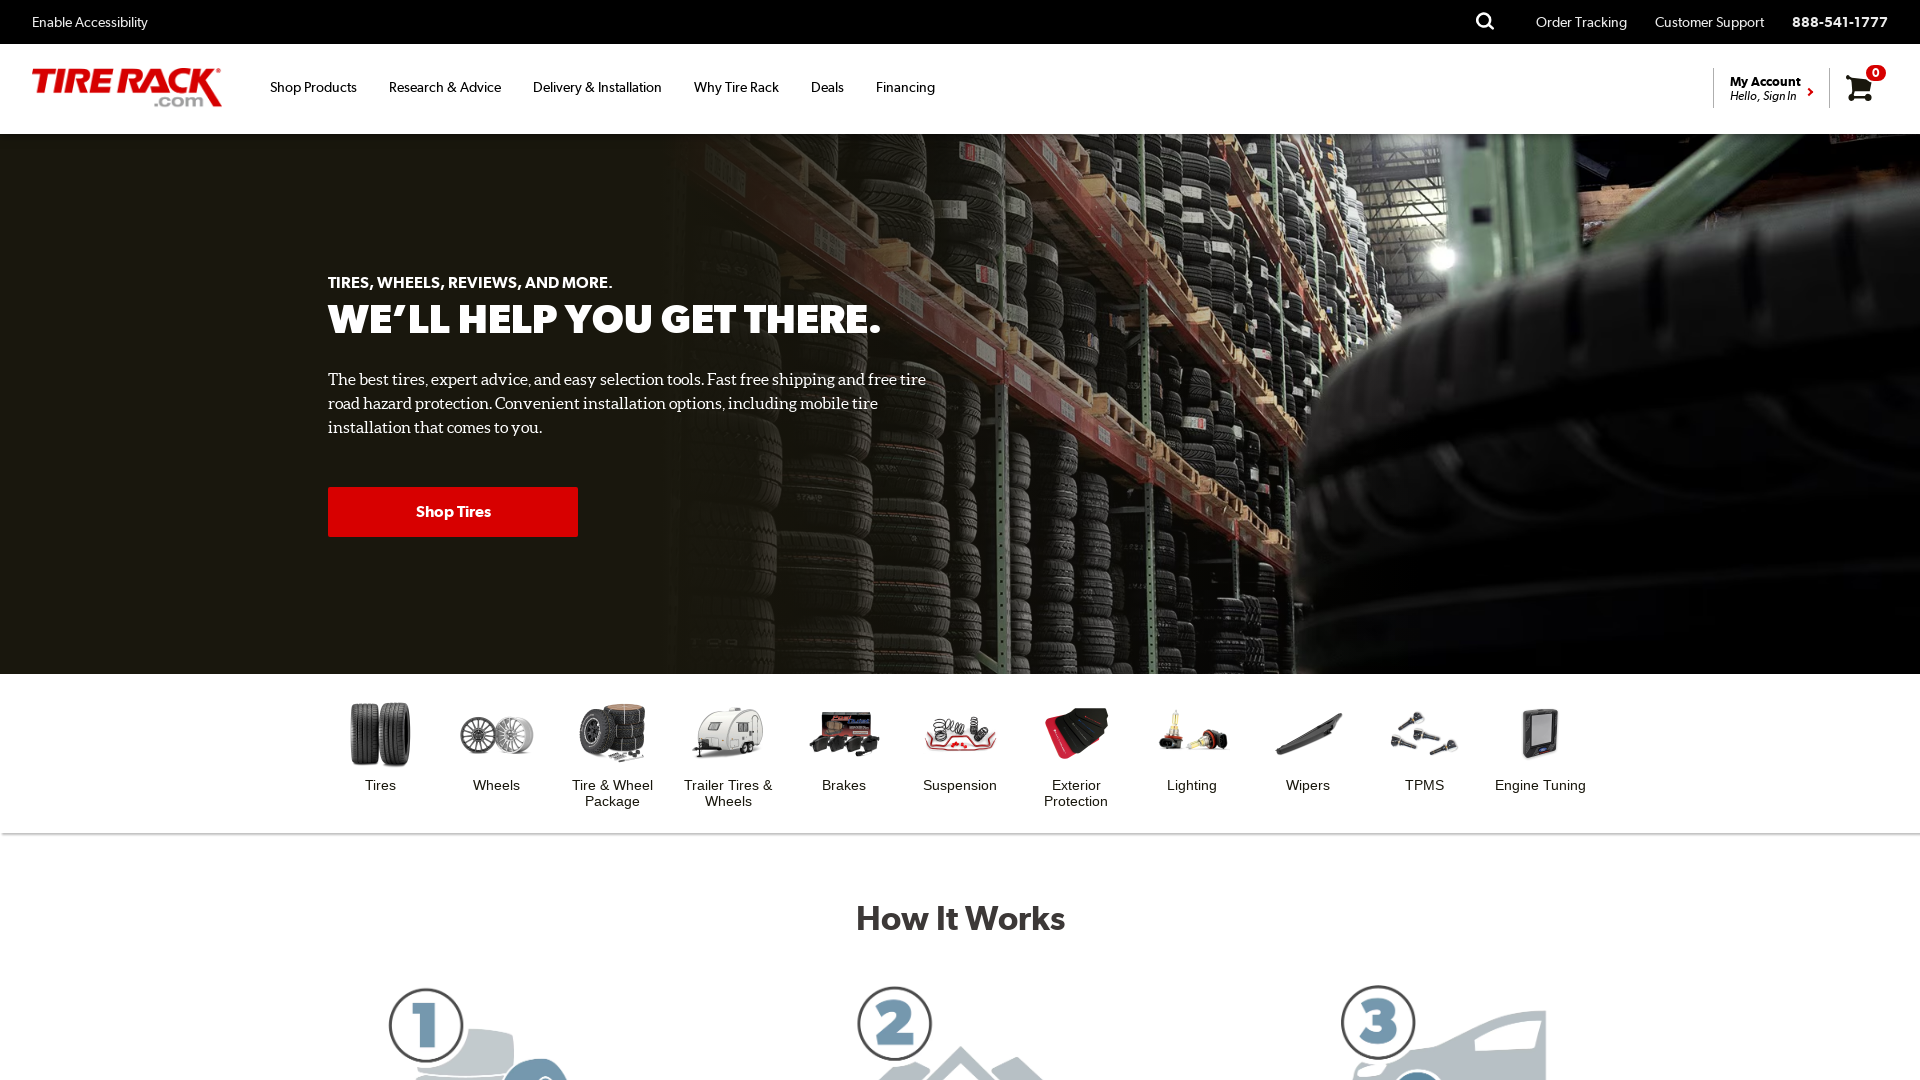

Waited 3 seconds for dynamic content to load
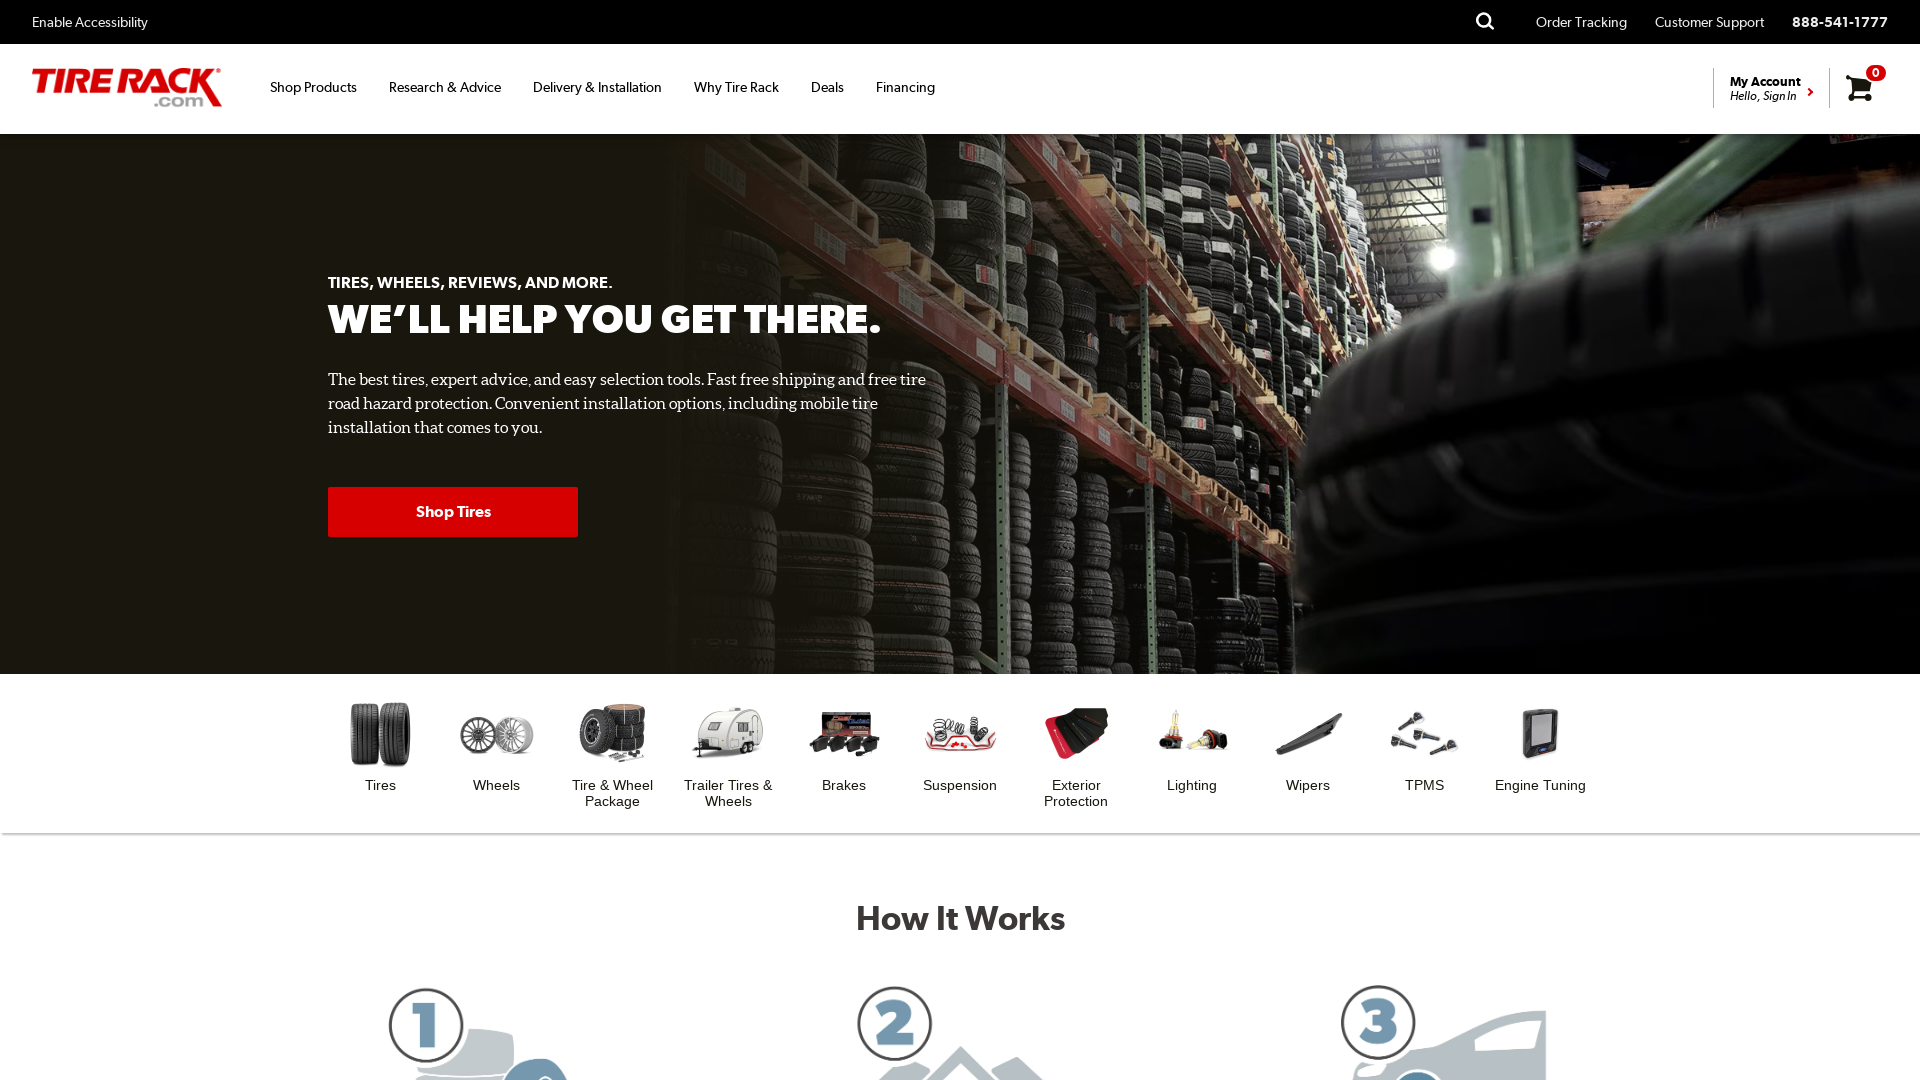

Verified body element is present on page
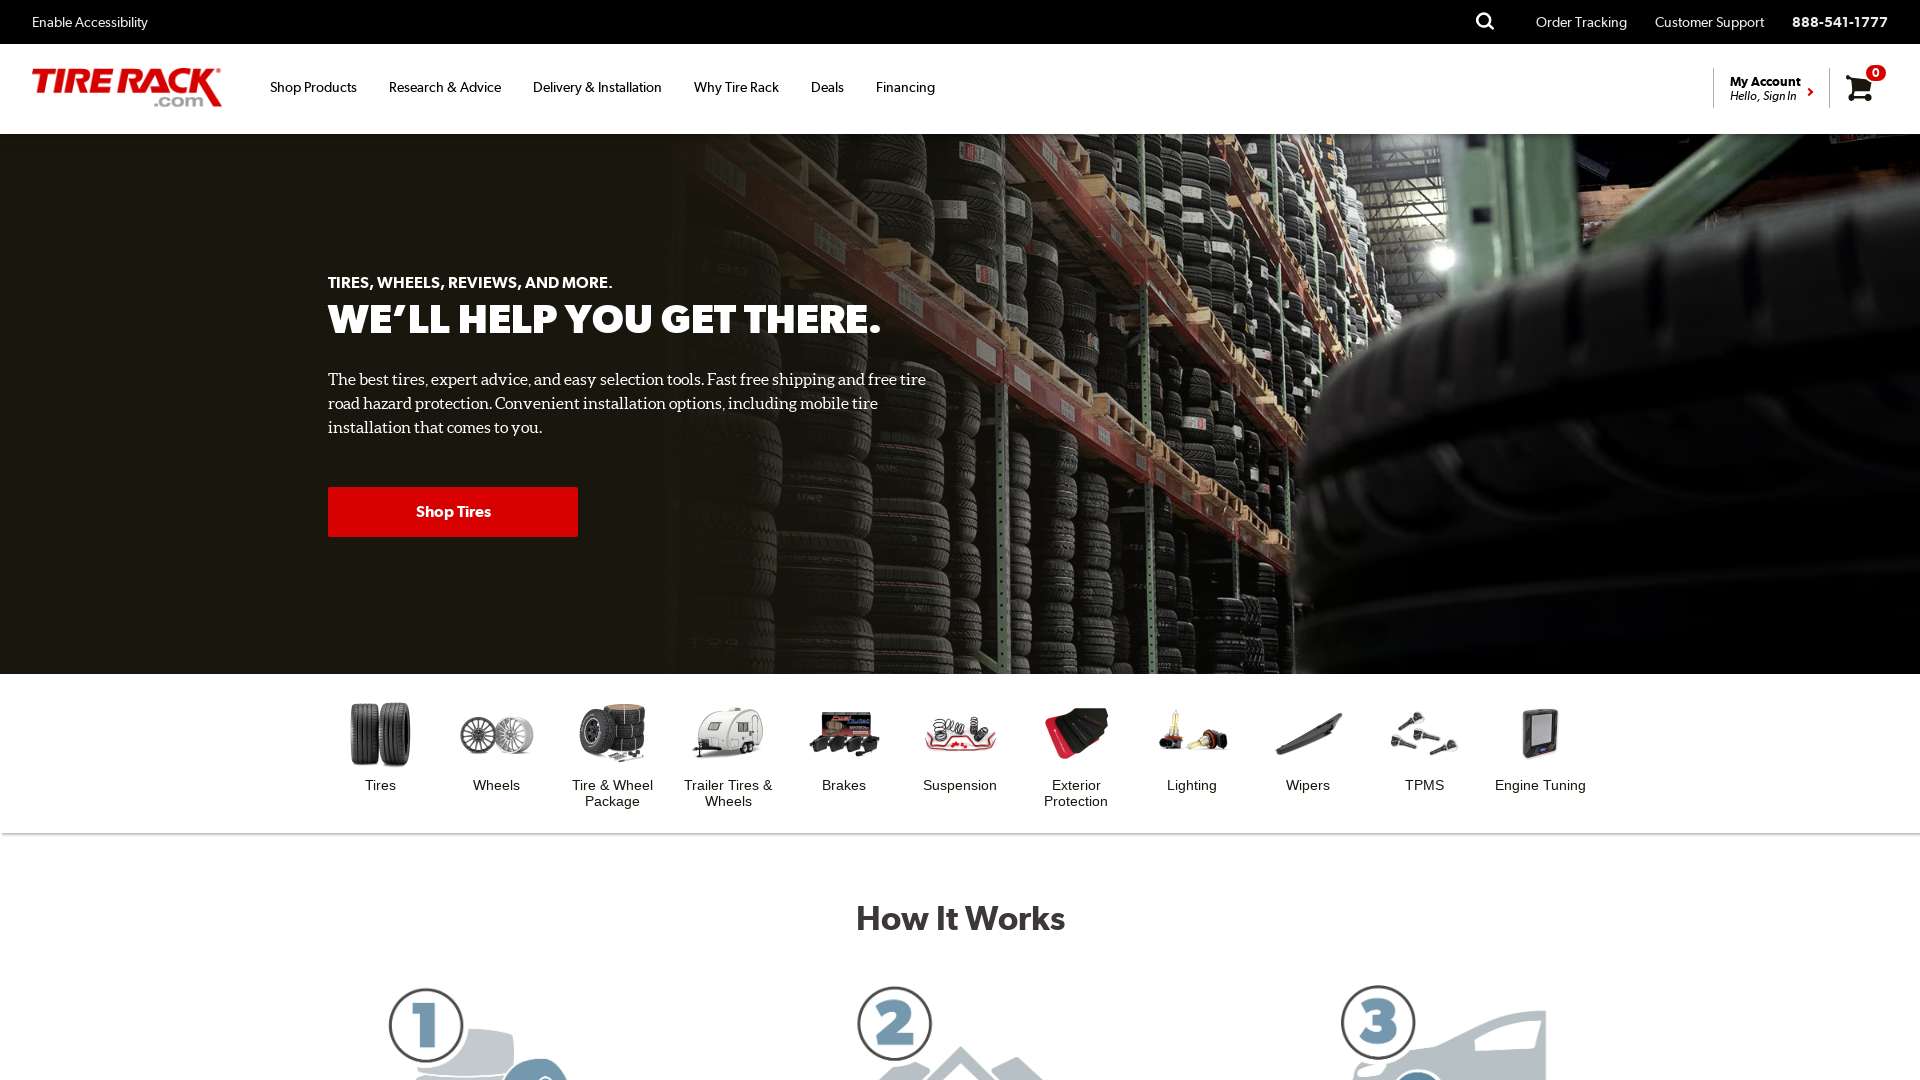

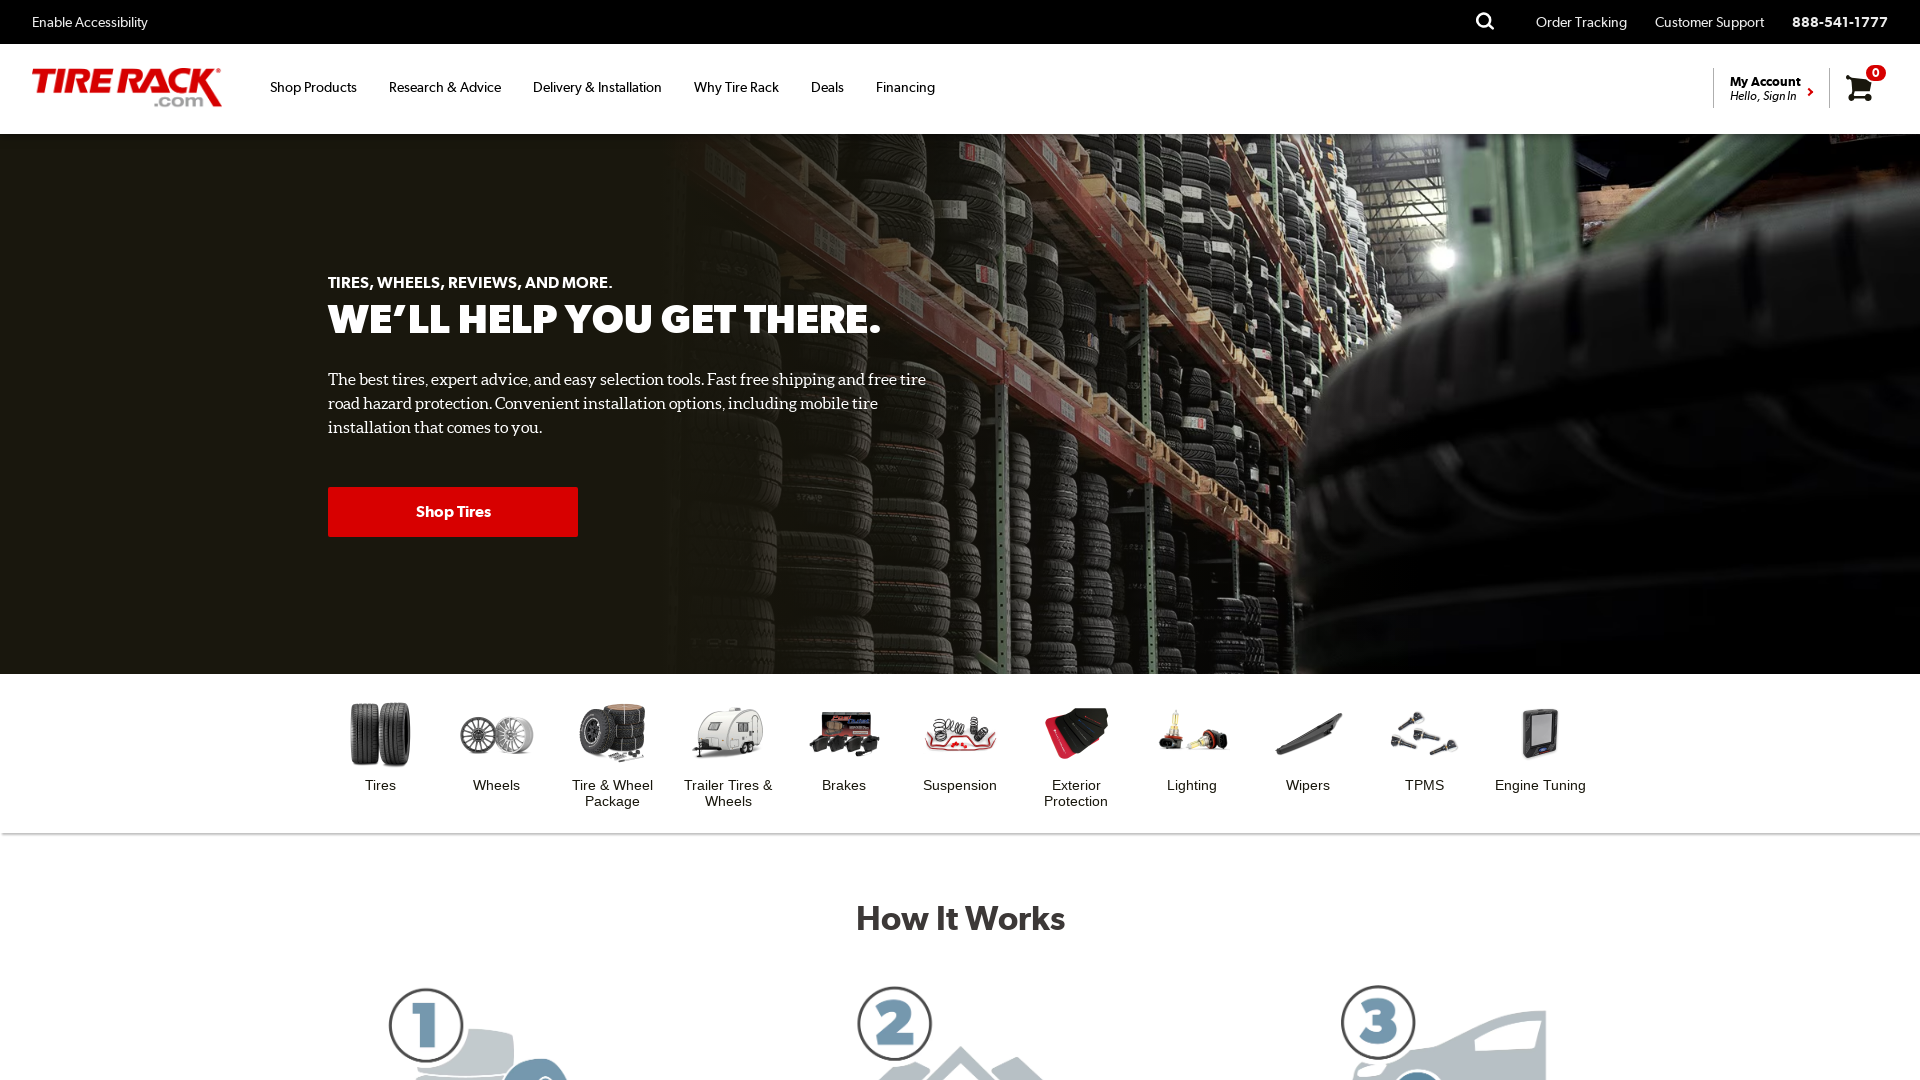